Tests the progress bar widget by clicking the start button and waiting for the progress bar to reach 100% completion.

Starting URL: https://demoqa.com/progress-bar

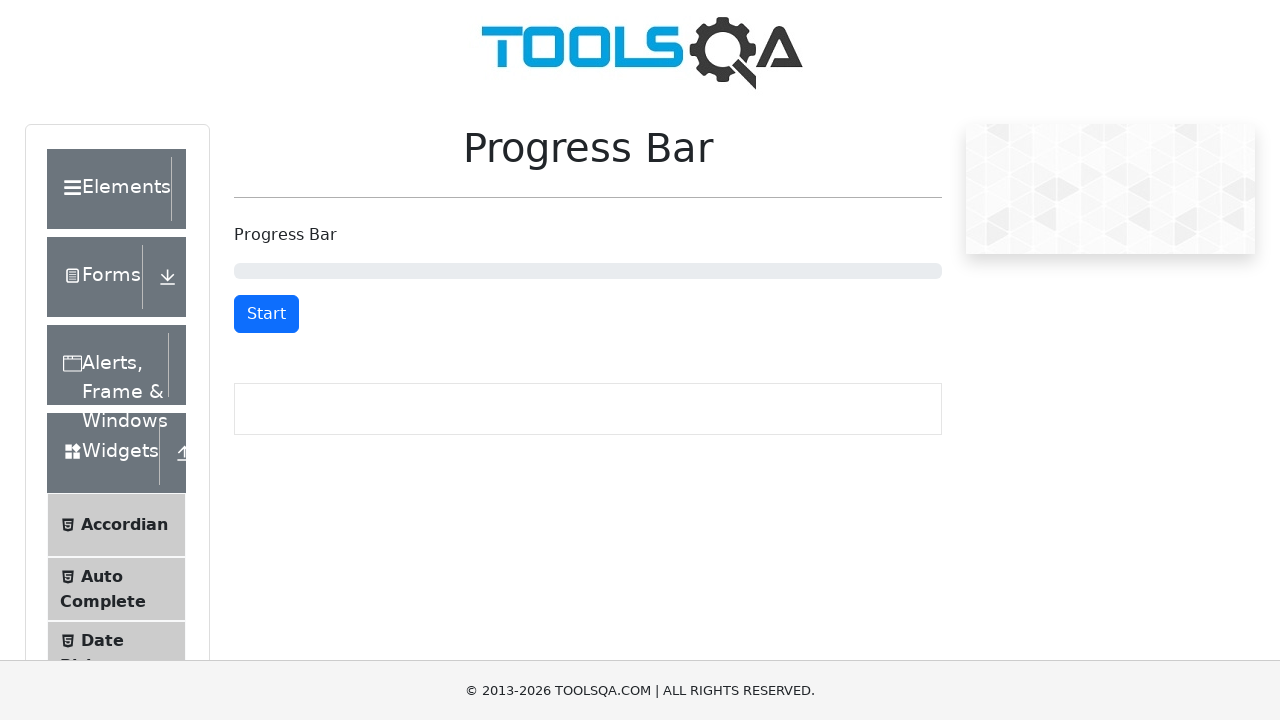

Scrolled start/stop button into view
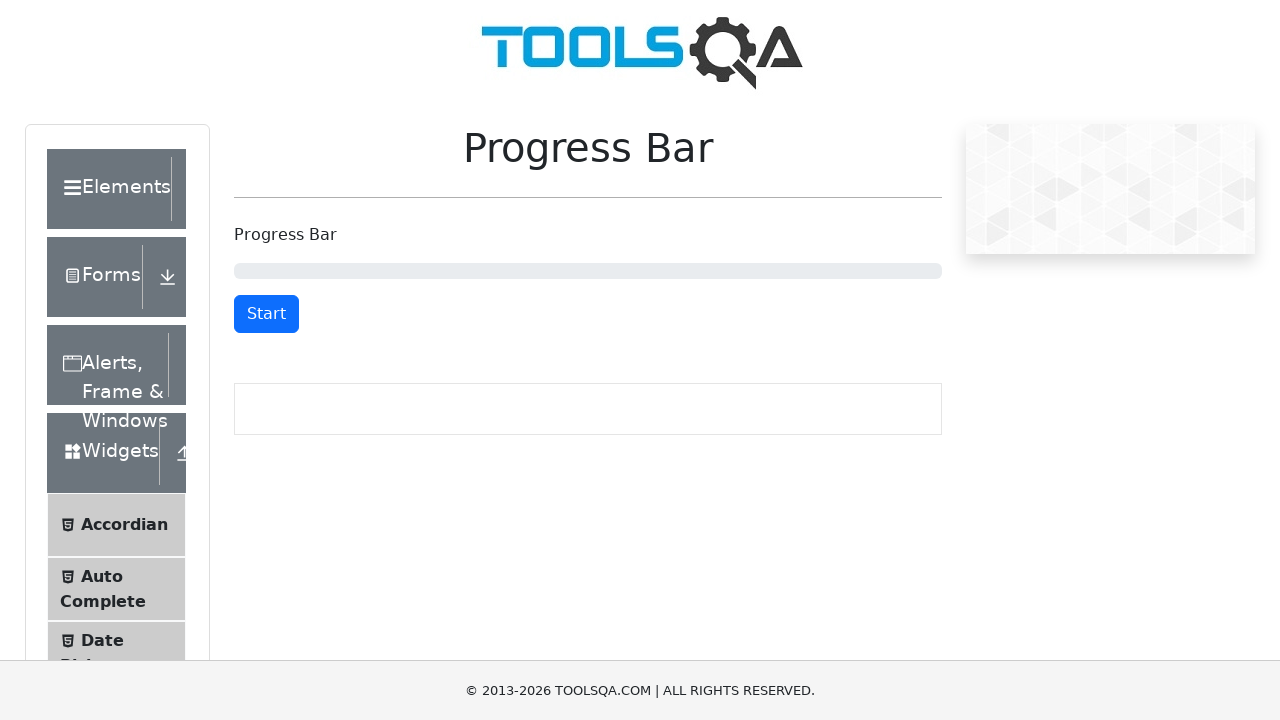

Clicked start button to begin progress bar at (266, 314) on #startStopButton
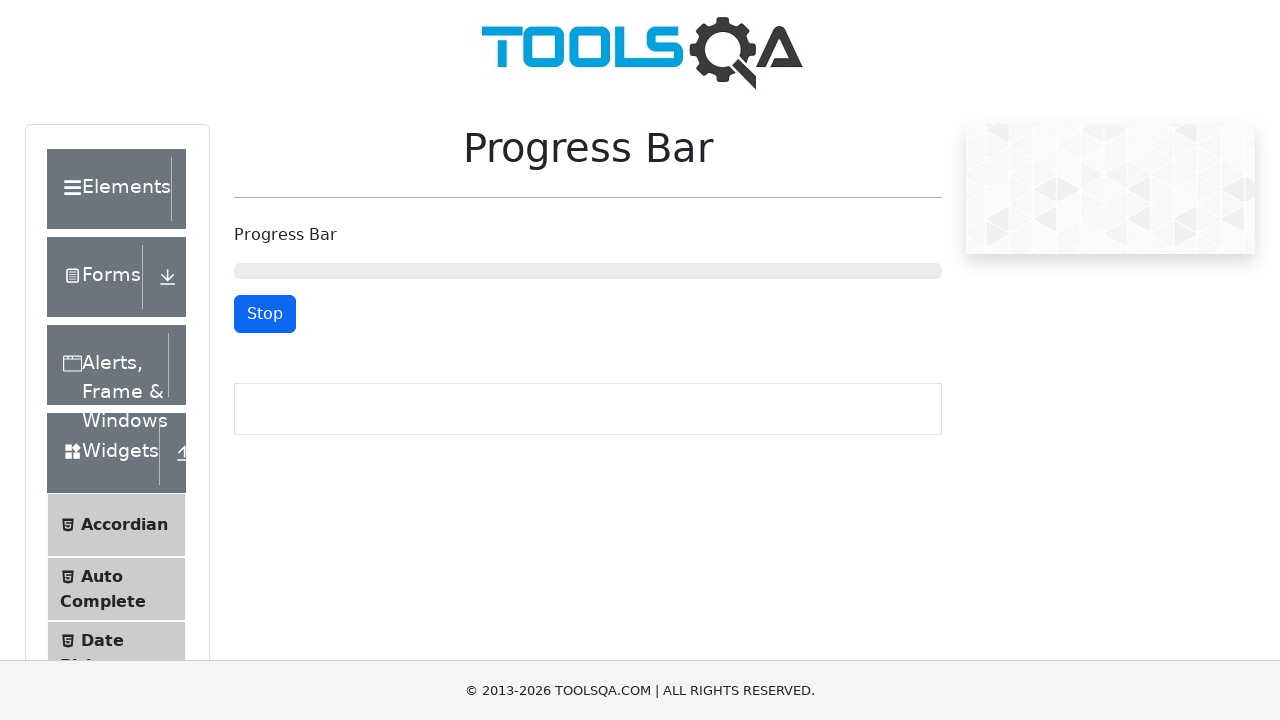

Progress bar reached 100% completion
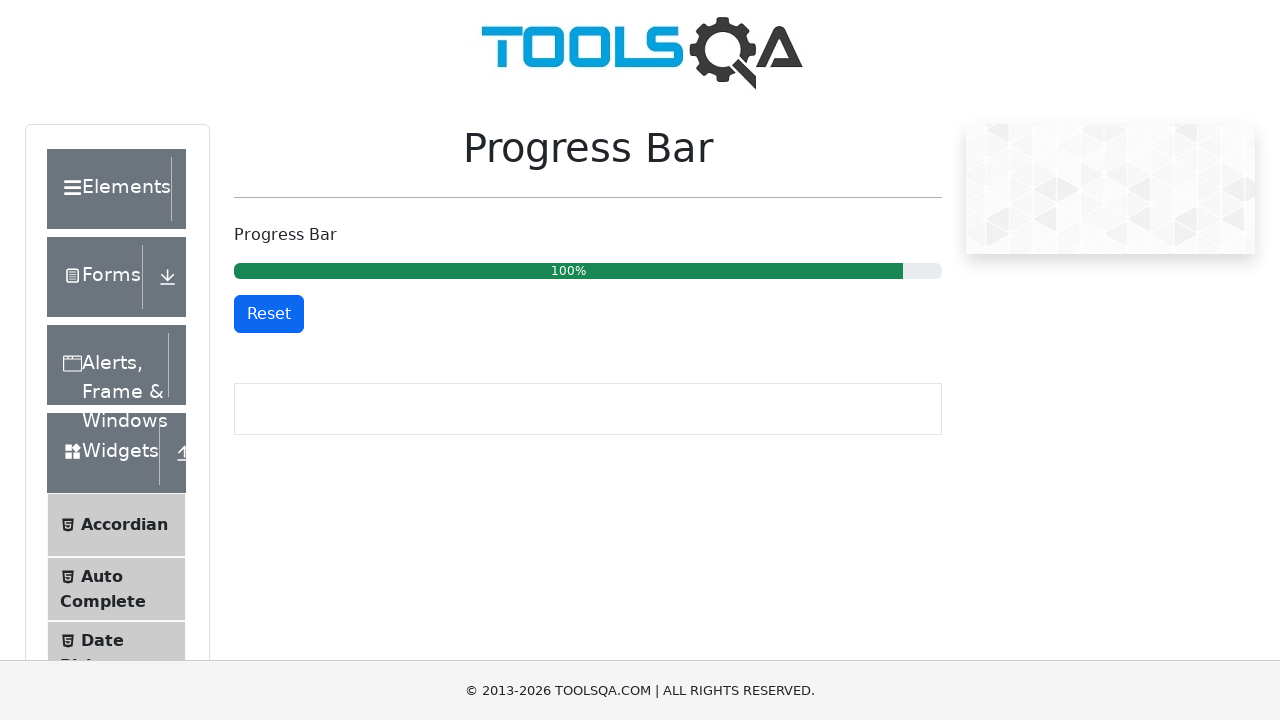

Reset button appeared indicating progress bar completion
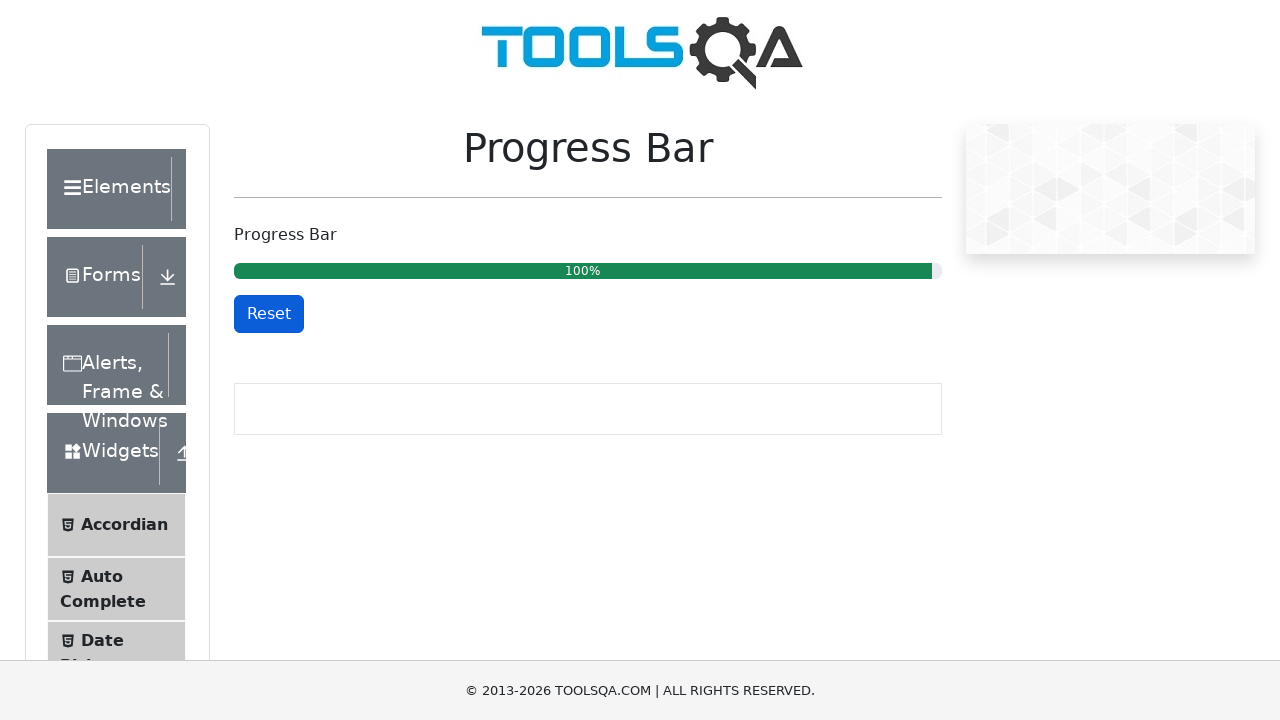

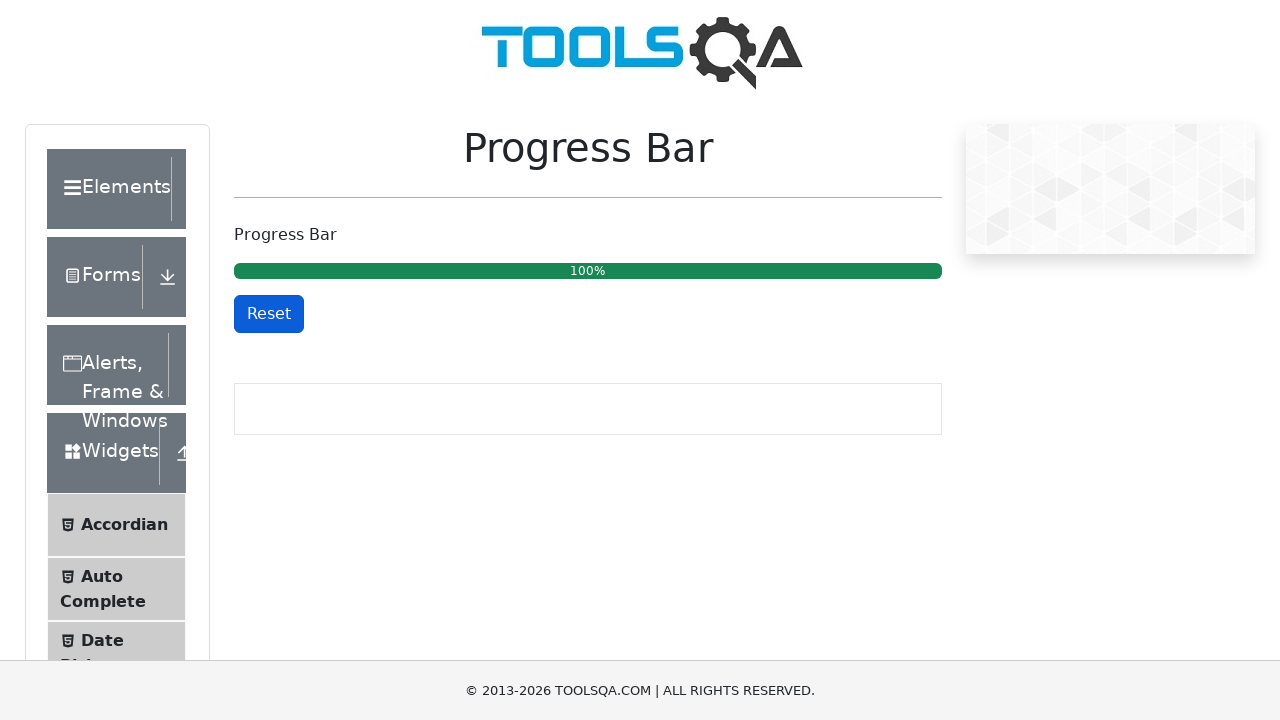